Tests JavaScript Confirm dialog handling by clicking a button to trigger a confirm dialog and dismissing it

Starting URL: https://the-internet.herokuapp.com/javascript_alerts

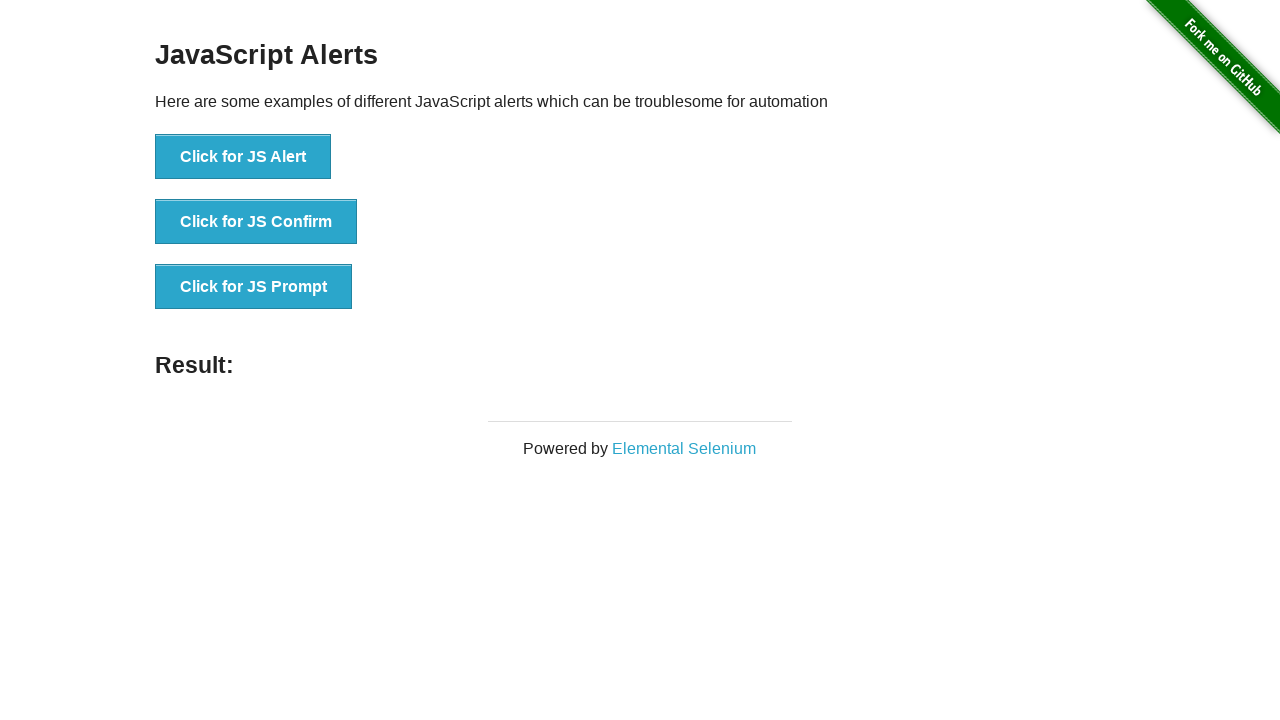

Set up dialog handler to dismiss confirm dialog
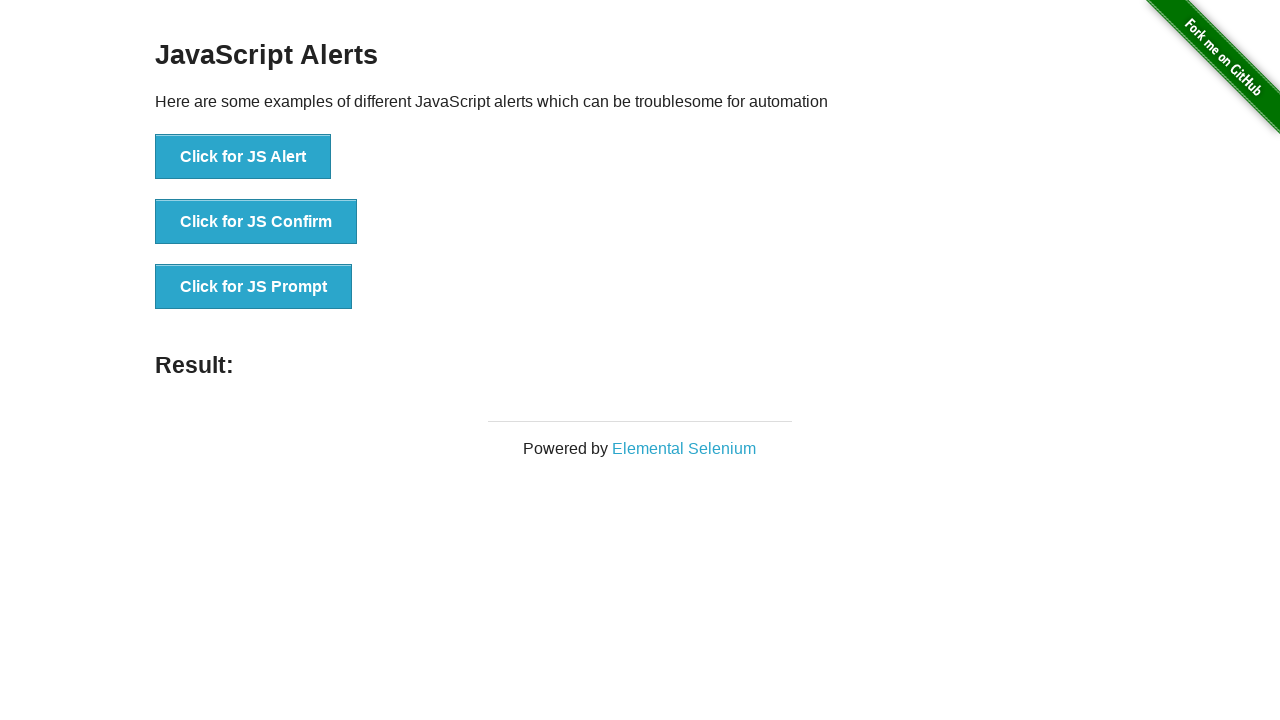

Clicked button to trigger JavaScript Confirm dialog at (256, 222) on xpath=//button[@onclick='jsConfirm()']
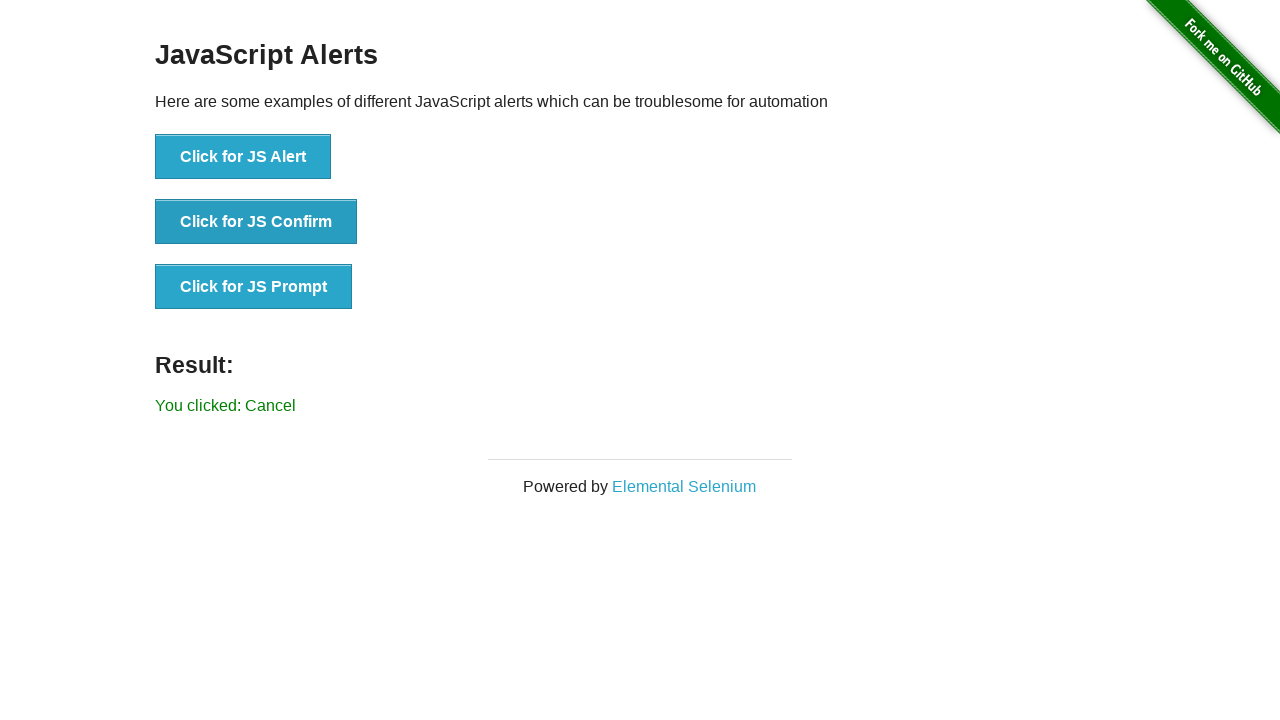

Confirm dialog dismissed and result element loaded
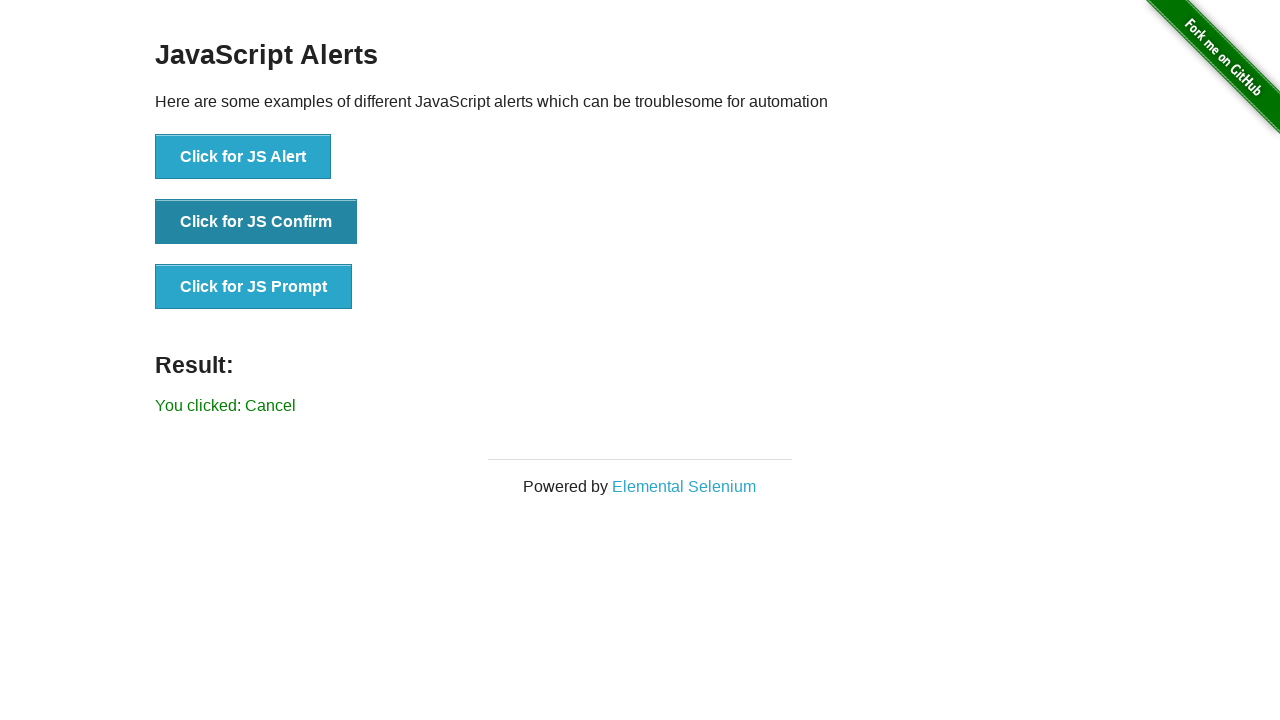

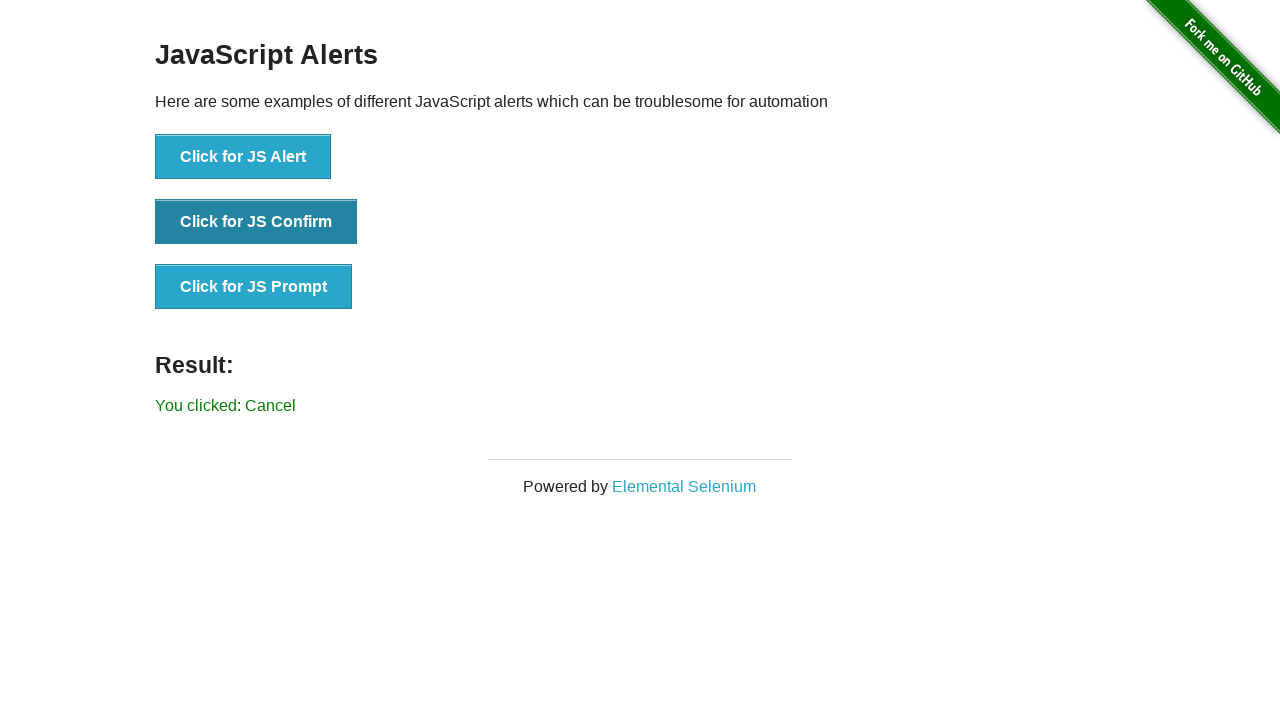